Tests scrolling functionality by scrolling to the footer and verifying scroll position changes

Starting URL: https://webdriver.io

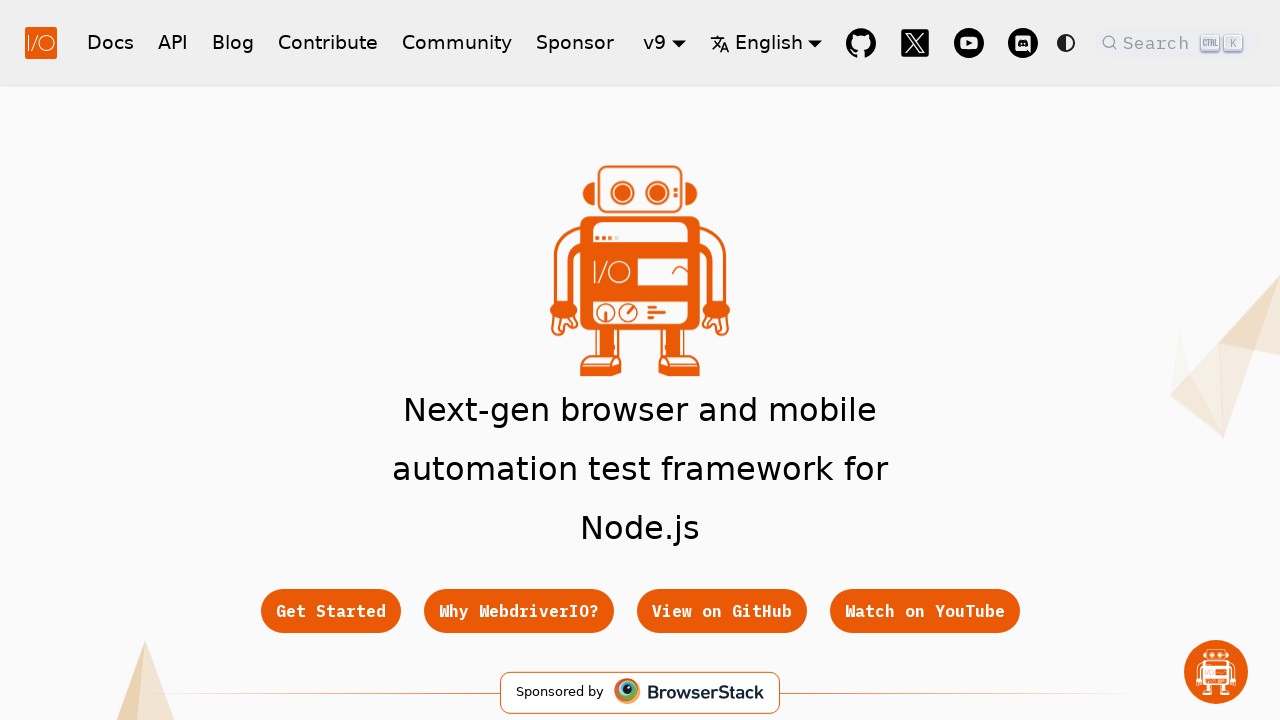

Retrieved initial scroll position from top of page
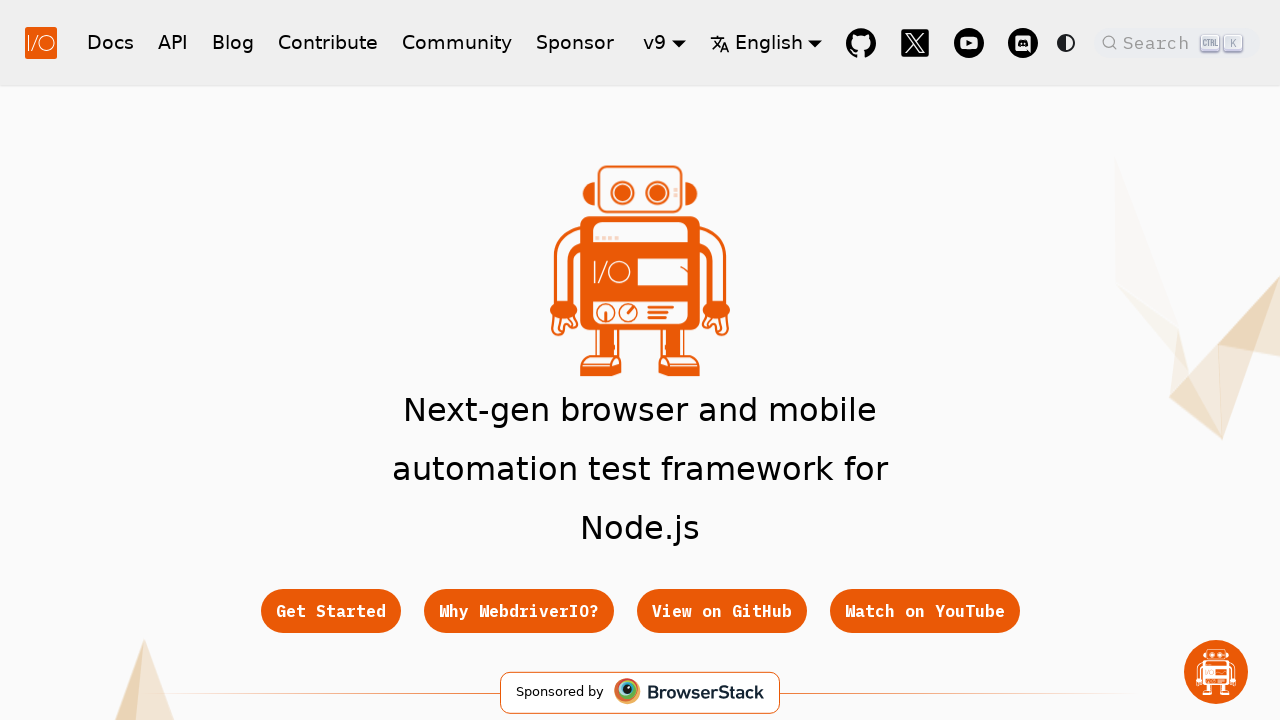

Scrolled footer into view
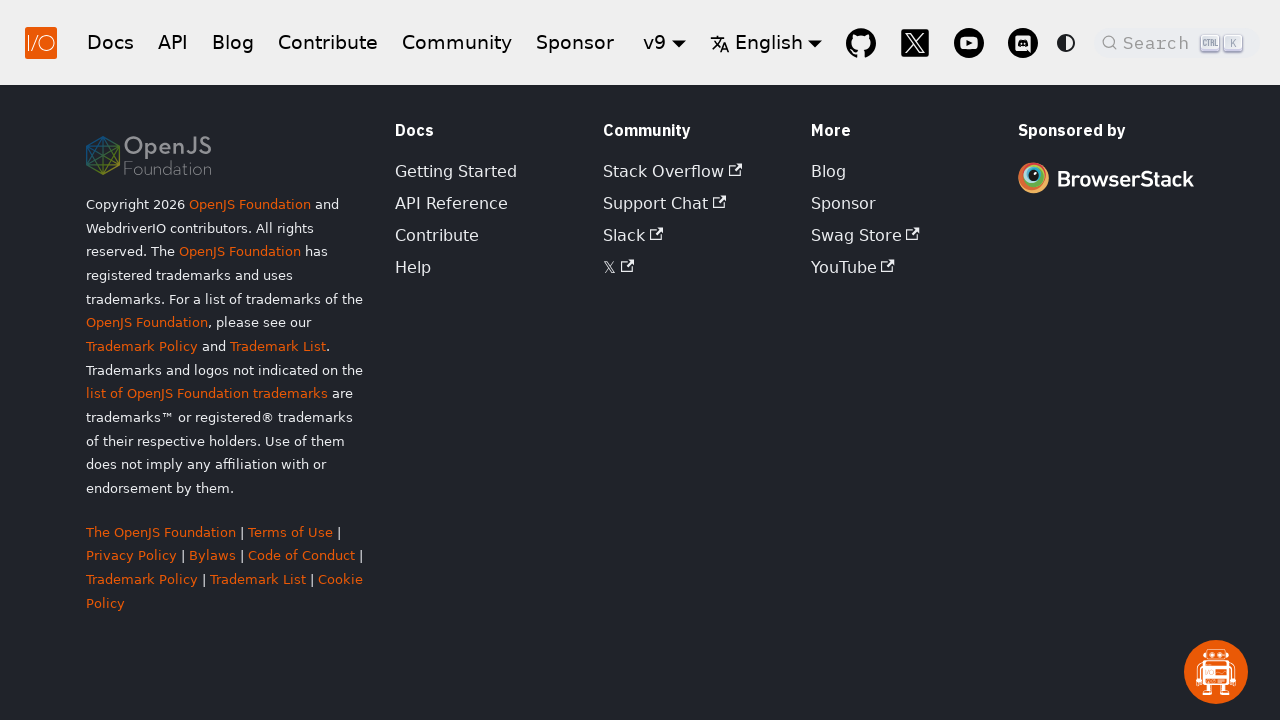

Retrieved scroll position after scrolling to footer
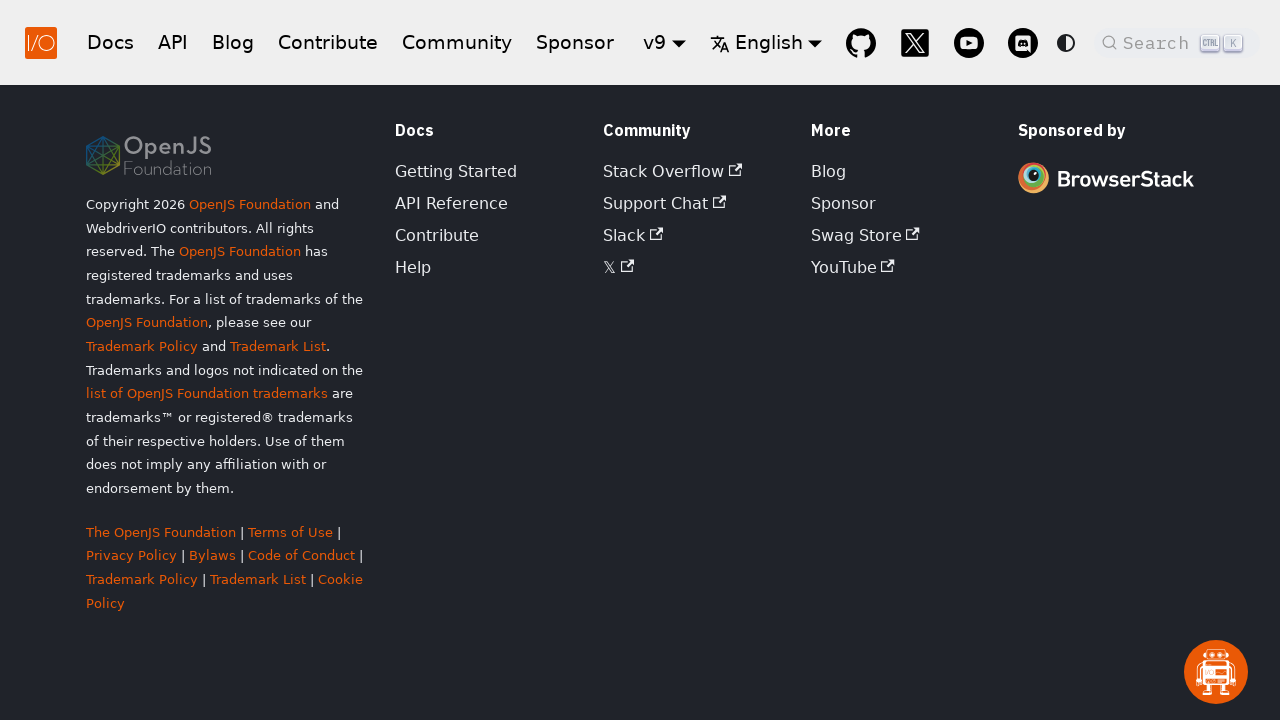

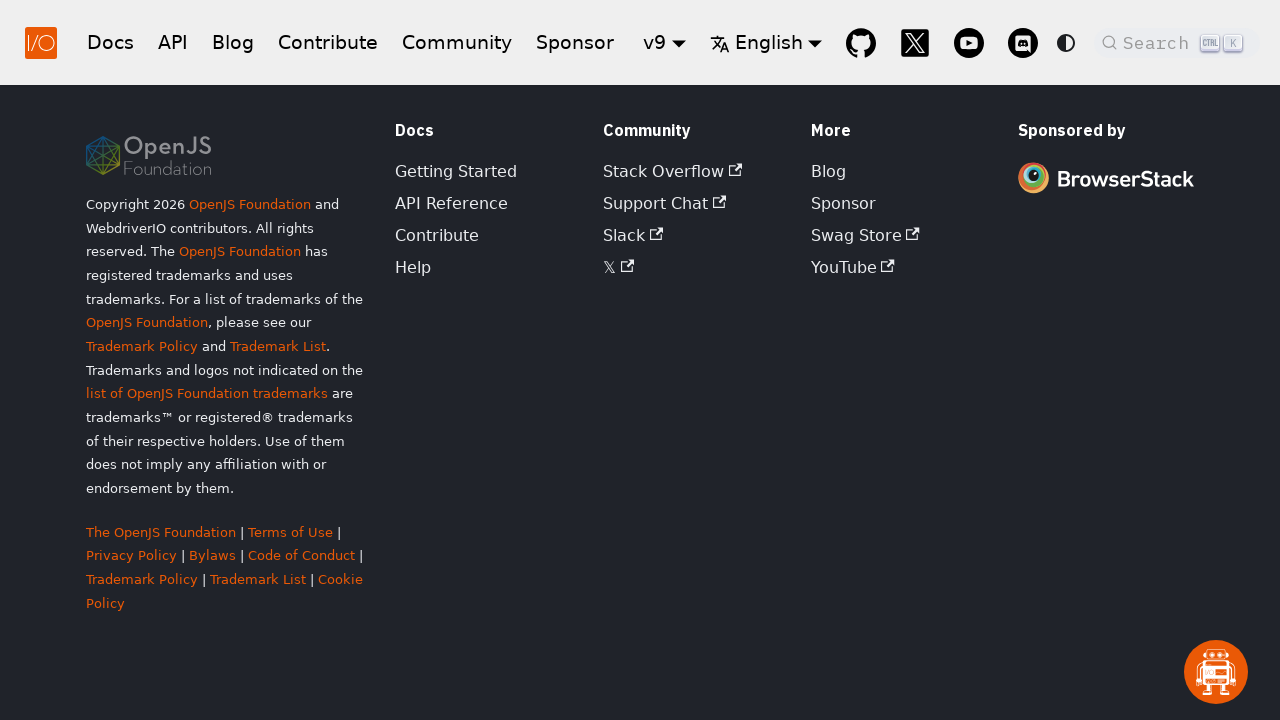